Tests a registration form by filling in first name, last name, and email fields, then submitting the form

Starting URL: http://suninjuly.github.io/registration1.html

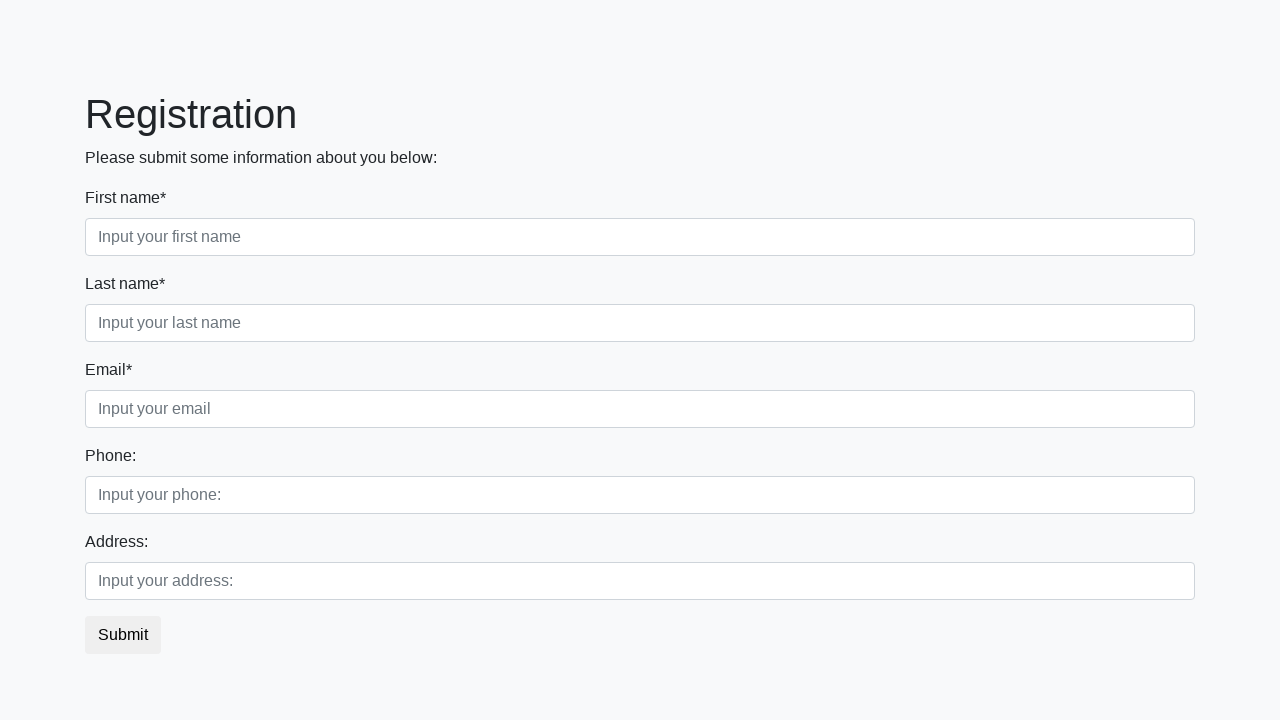

Filled first name field with 'Ivan' on input.form-control.first[required]
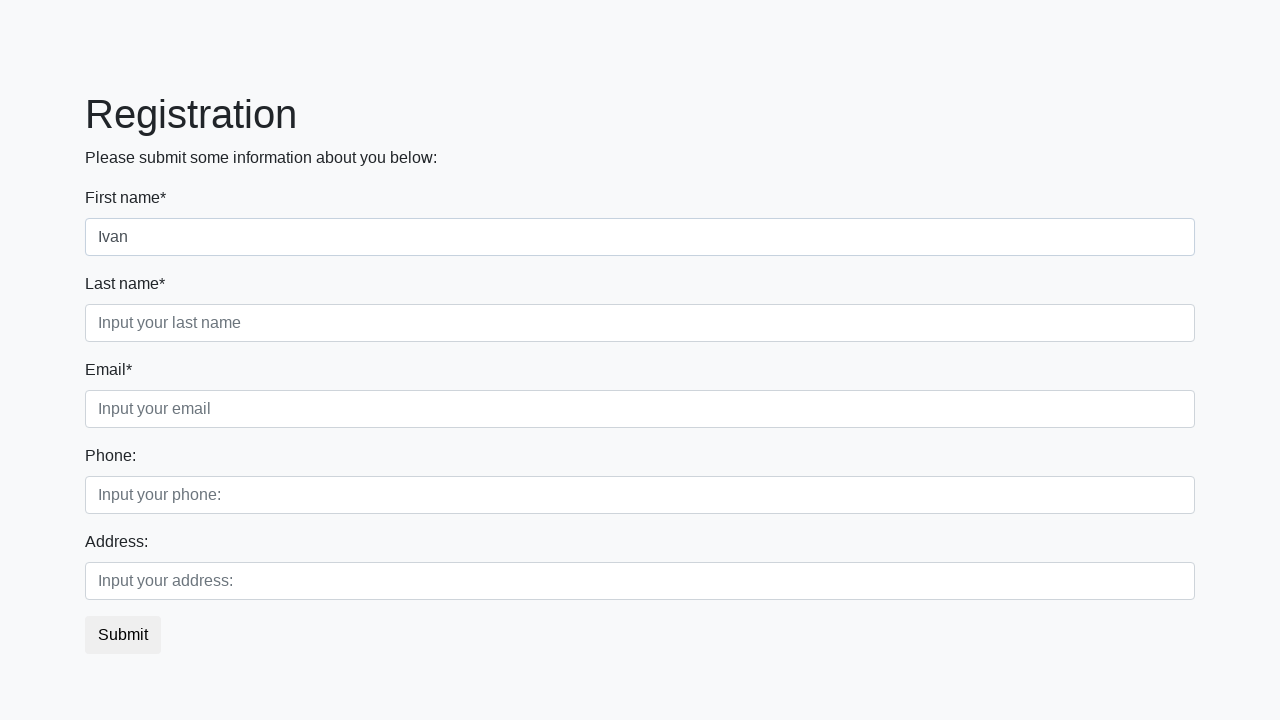

Filled last name field with 'Petrov' on input.form-control.second[required]
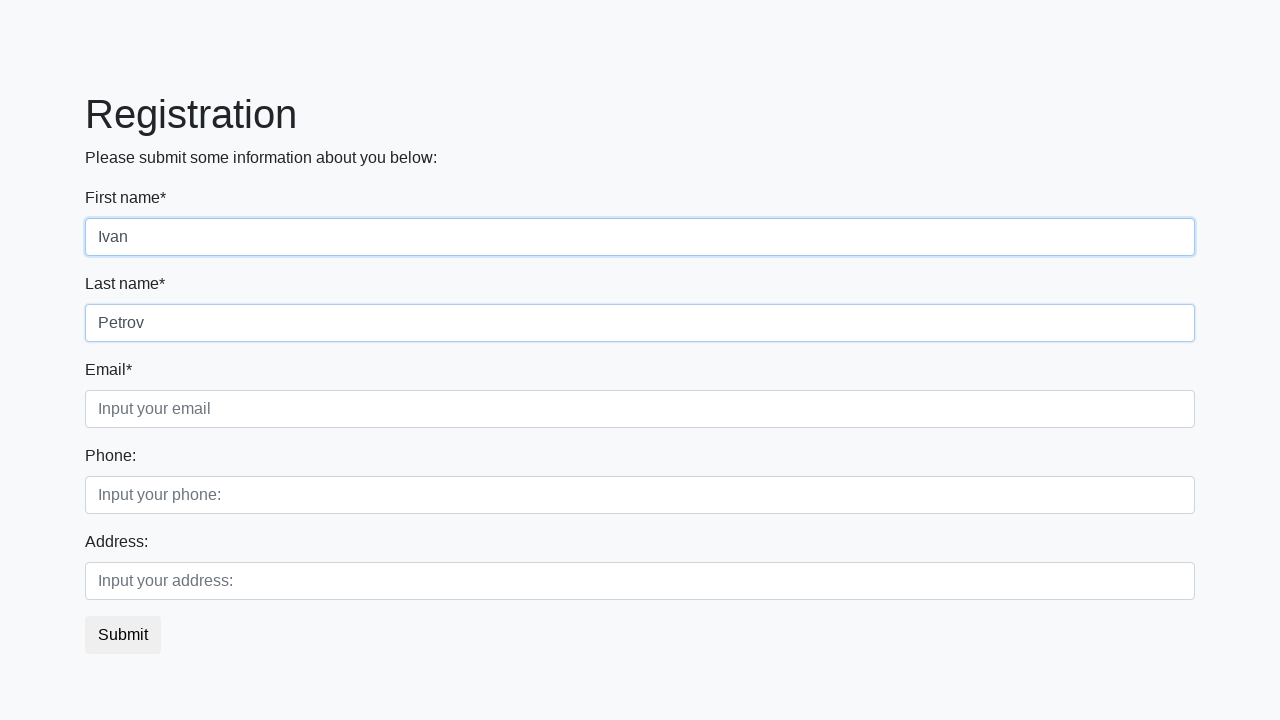

Filled email field with 'stepik@gmail.com' on input.form-control.third[required]
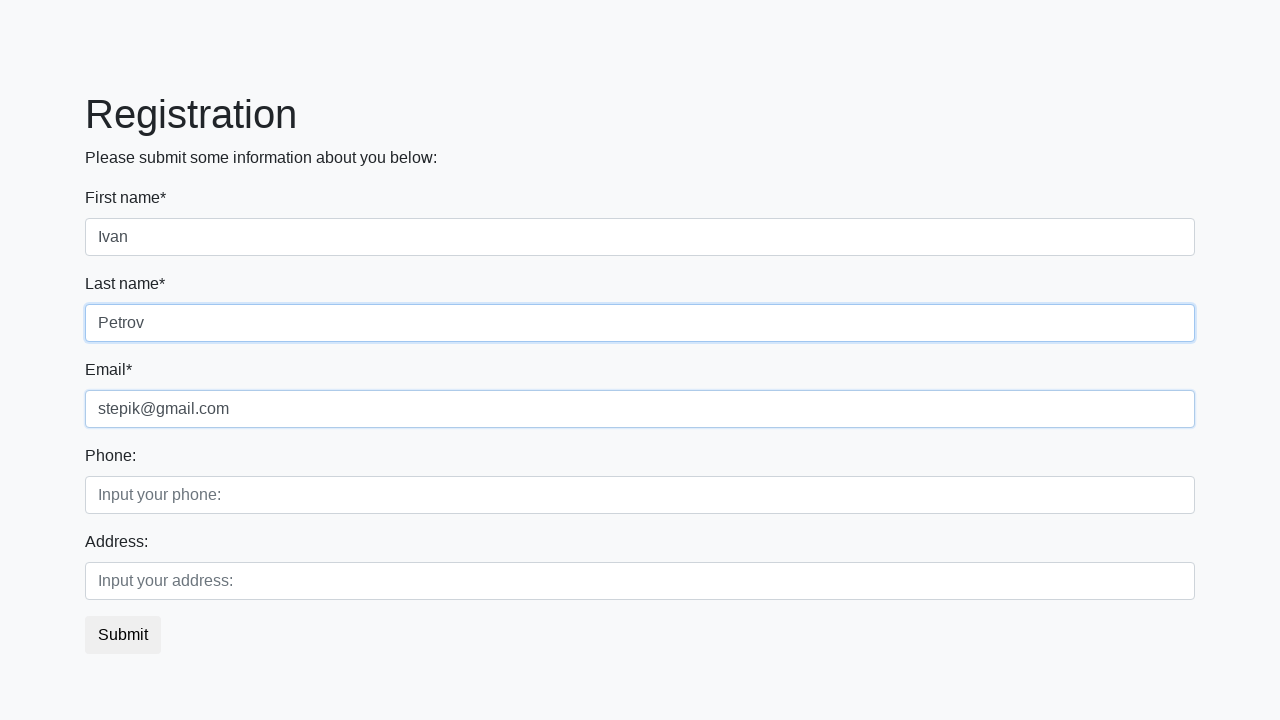

Clicked submit button to submit registration form at (123, 635) on button[type='submit']
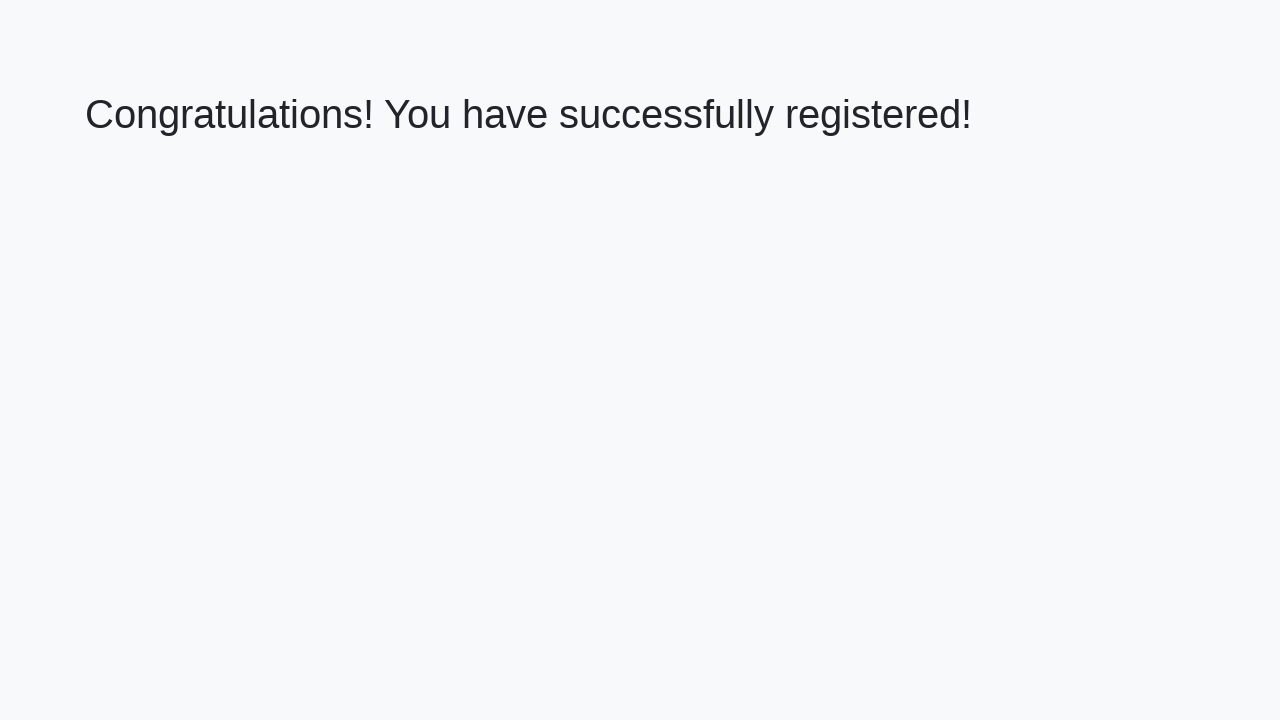

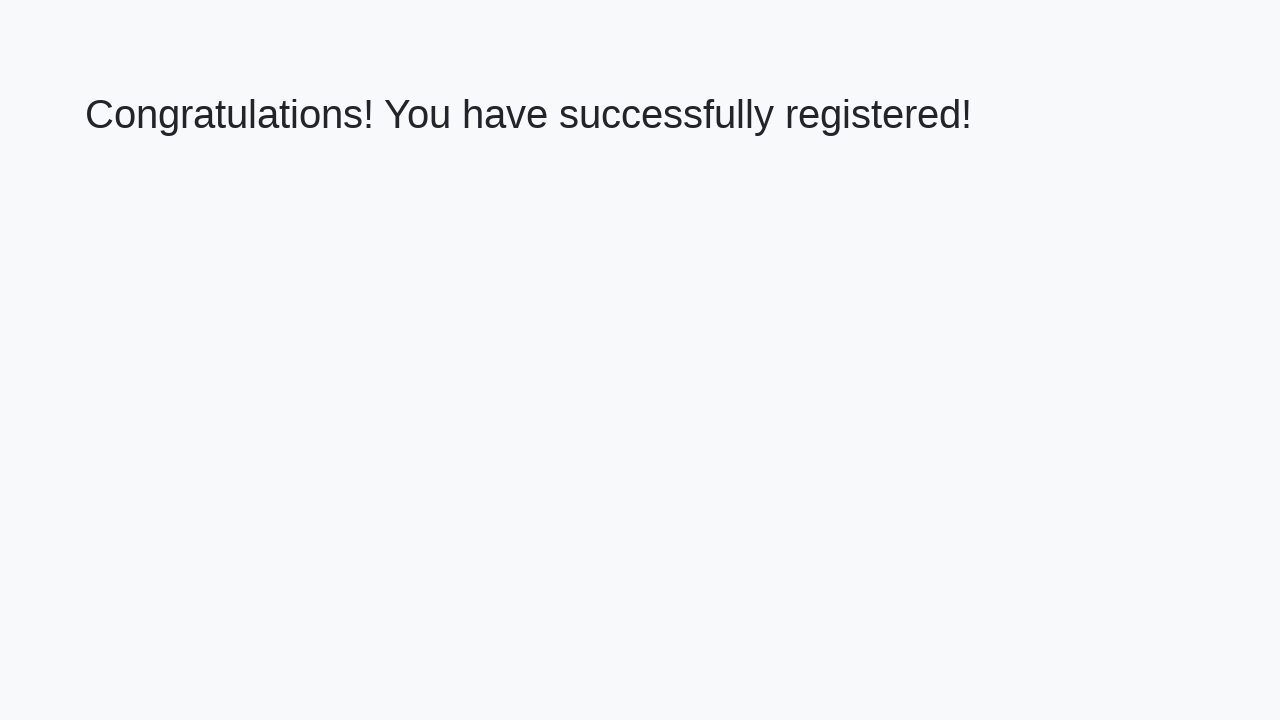